Tests the complete user registration and login flow on ShareLane website by signing up with user details, confirming registration, and then logging in with the created account

Starting URL: http://www.sharelane.com/cgi-bin/main.py

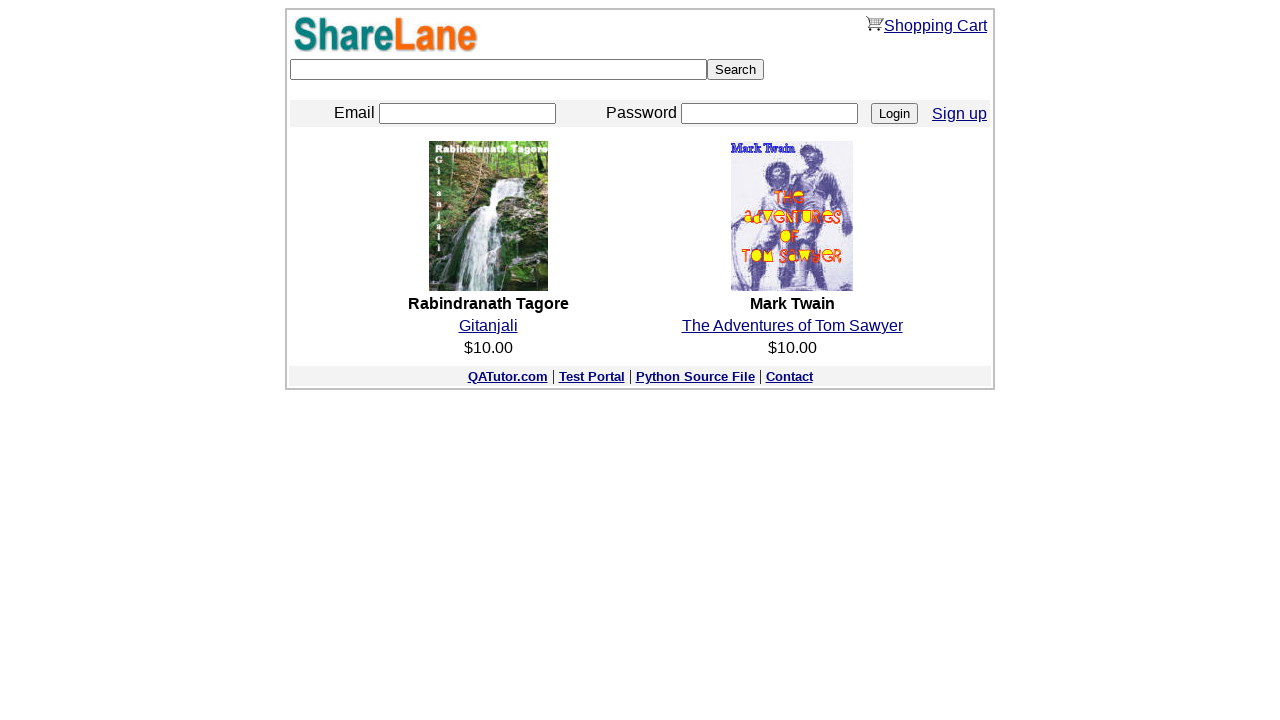

Clicked Sign-up link on ShareLane homepage at (960, 113) on xpath=/html/body/center/table/tbody/tr[3]/td/table/tbody/tr/td[4]/a
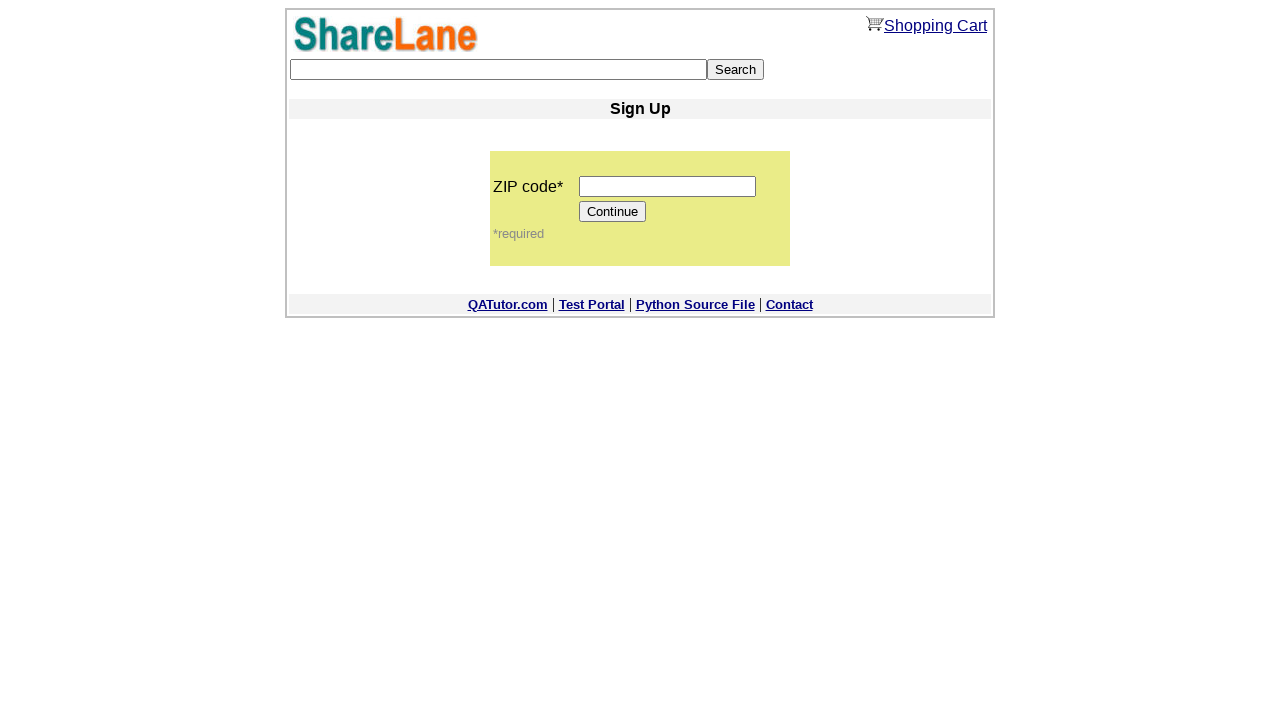

Entered ZIP code '55555' in registration form on xpath=/html/body/center/table/tbody/tr[5]/td/table/tbody/tr[2]/td/table/tbody/tr
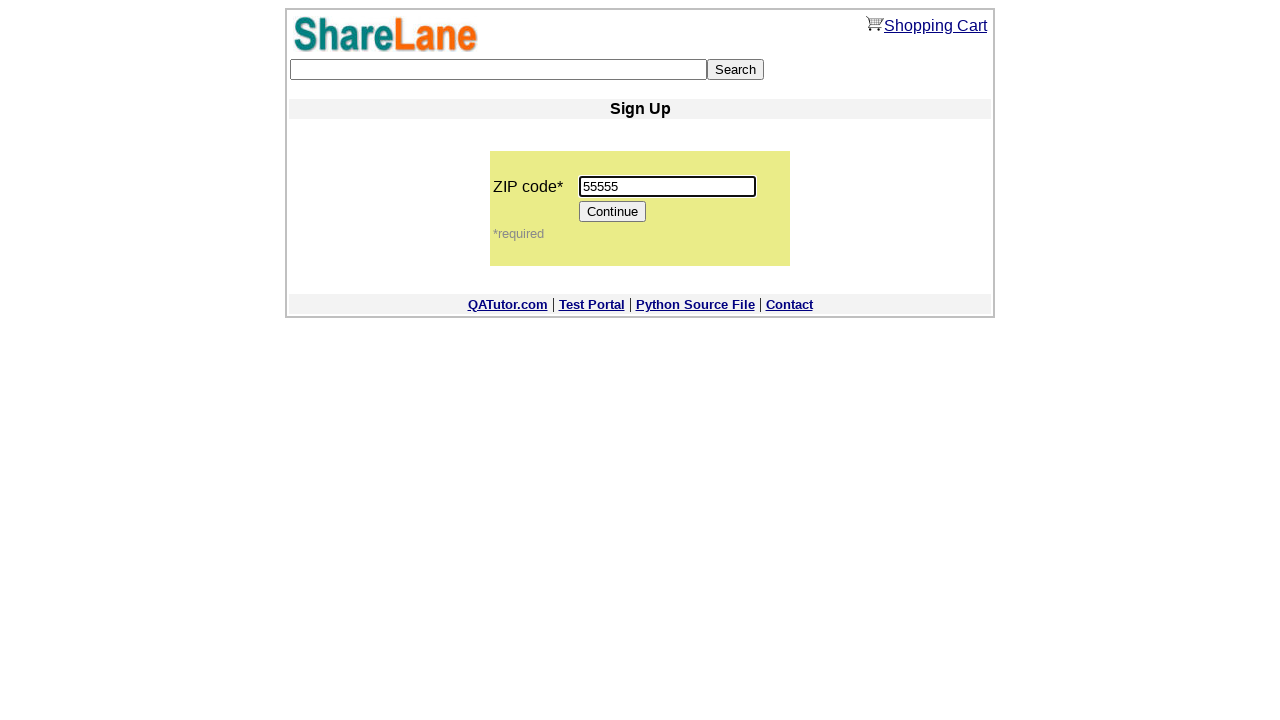

Clicked Continue button after ZIP code entry at (613, 212) on xpath=/html/body/center/table/tbody/tr[5]/td/table/tbody/tr[2]/td/table/tbody/tr
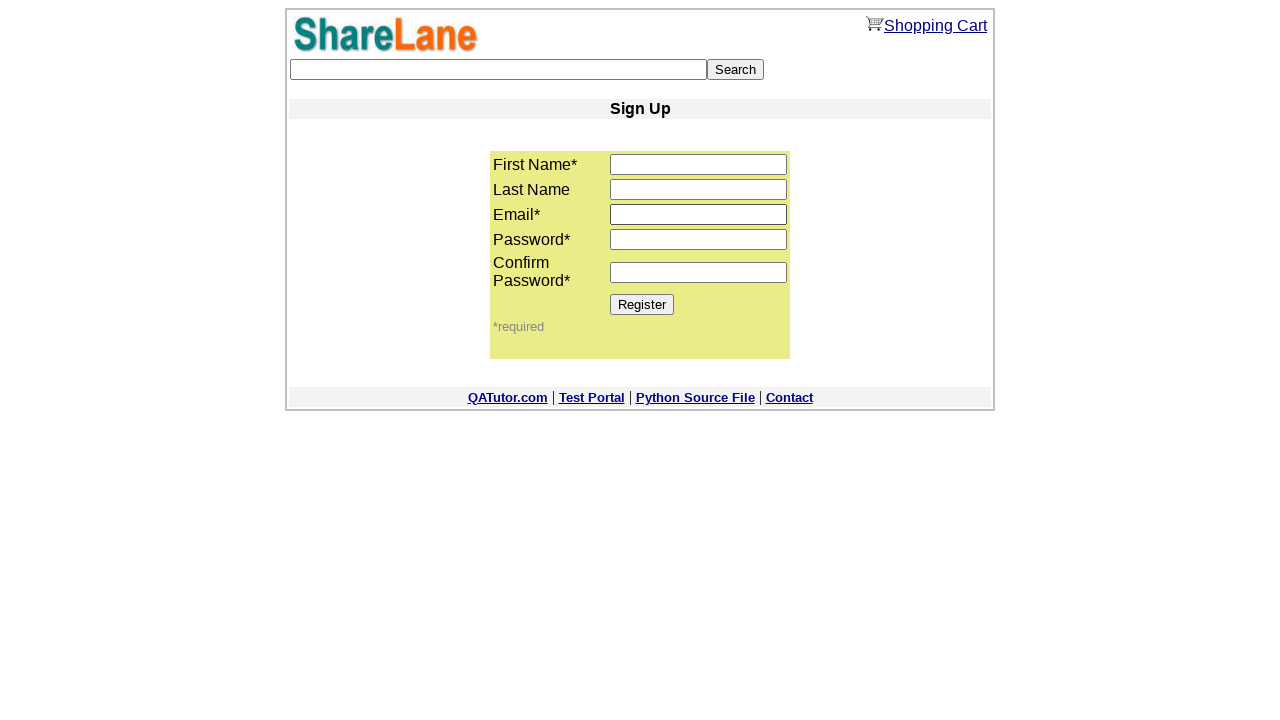

Entered first name 'Nastya' in registration form on xpath=/html/body/center/table/tbody/tr[5]/td/table/tbody/tr[2]/td/table/tbody/tr
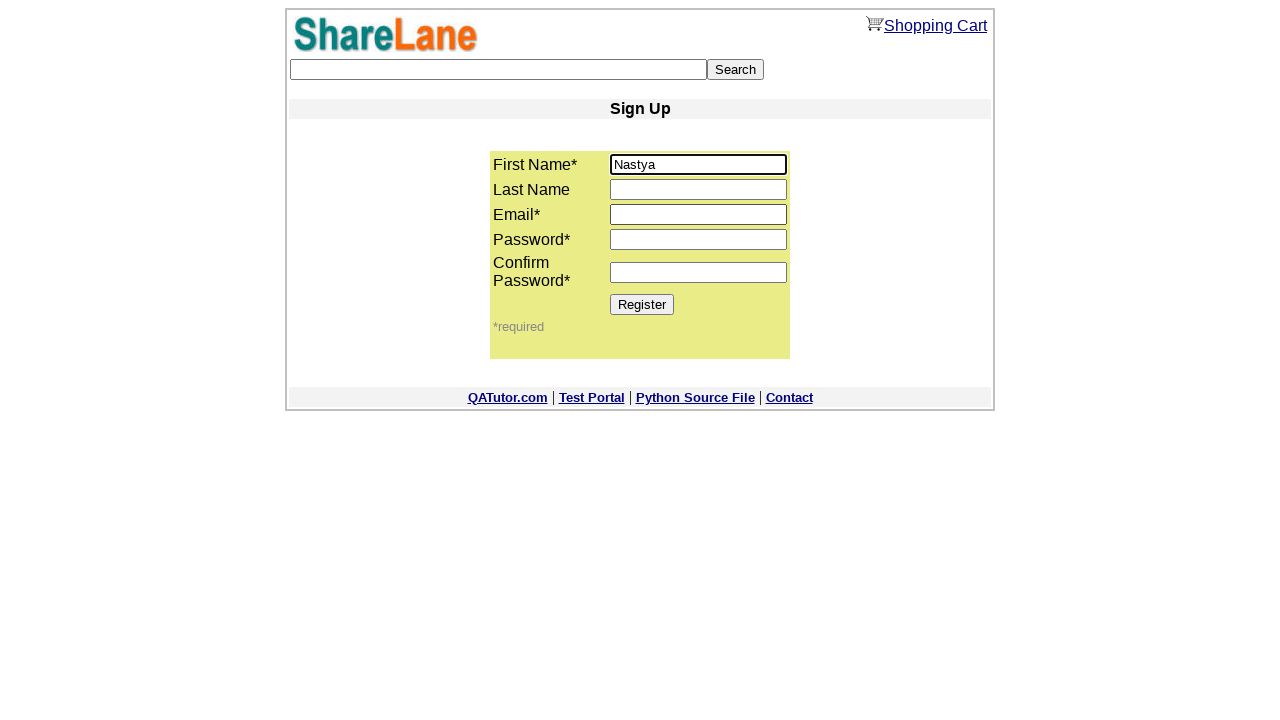

Entered email 'testuser47892@example.com' in registration form on xpath=/html/body/center/table/tbody/tr[5]/td/table/tbody/tr[2]/td/table/tbody/tr
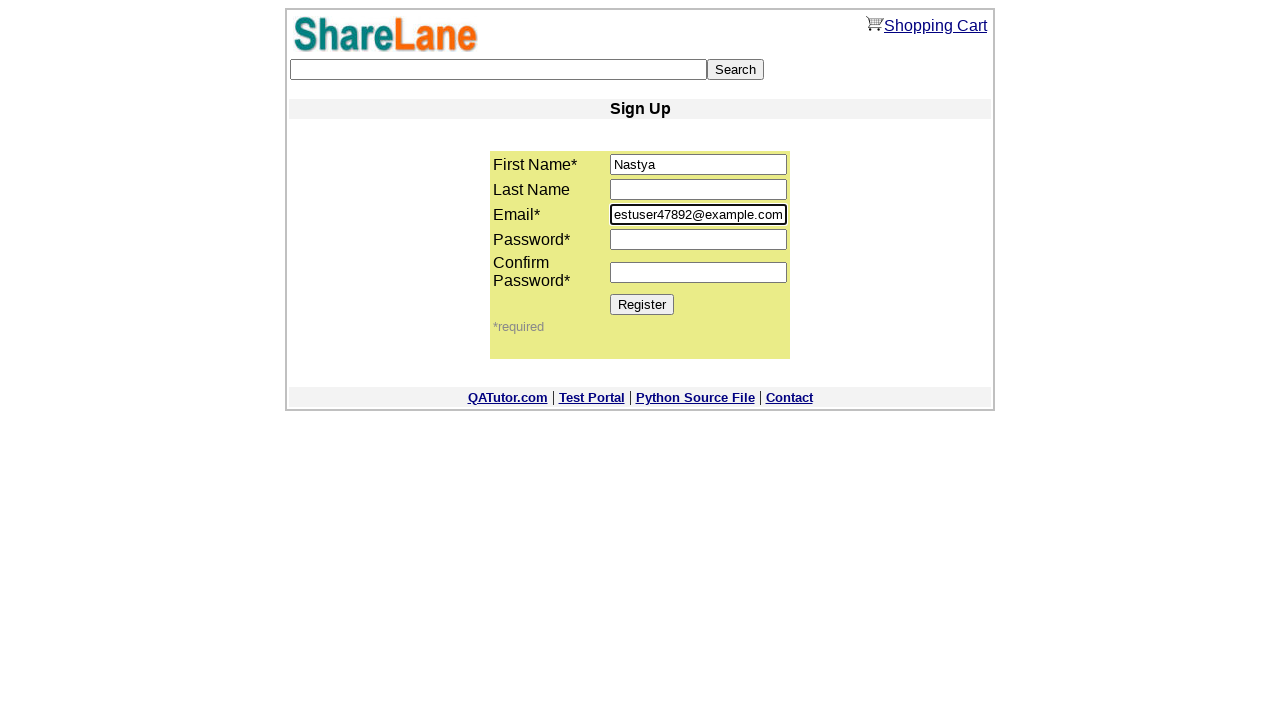

Entered password '12345678' in registration form on xpath=/html/body/center/table/tbody/tr[5]/td/table/tbody/tr[2]/td/table/tbody/tr
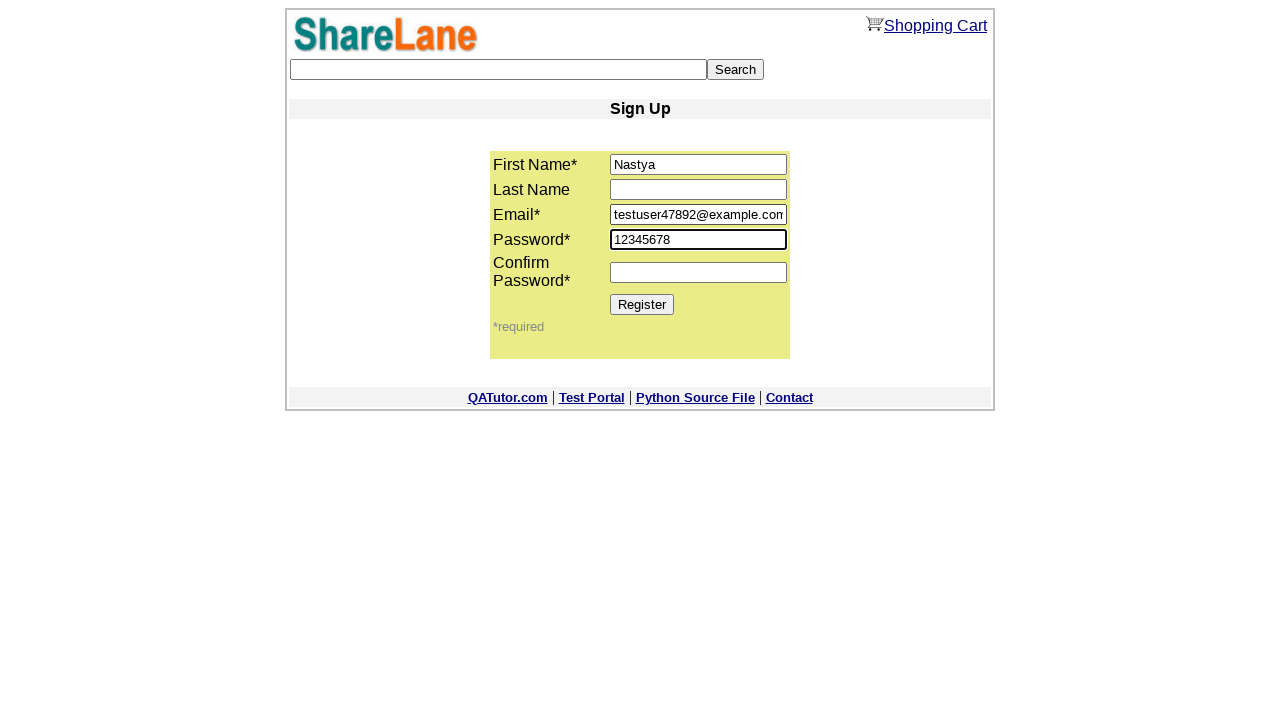

Entered confirmed password '12345678' in registration form on xpath=/html/body/center/table/tbody/tr[5]/td/table/tbody/tr[2]/td/table/tbody/tr
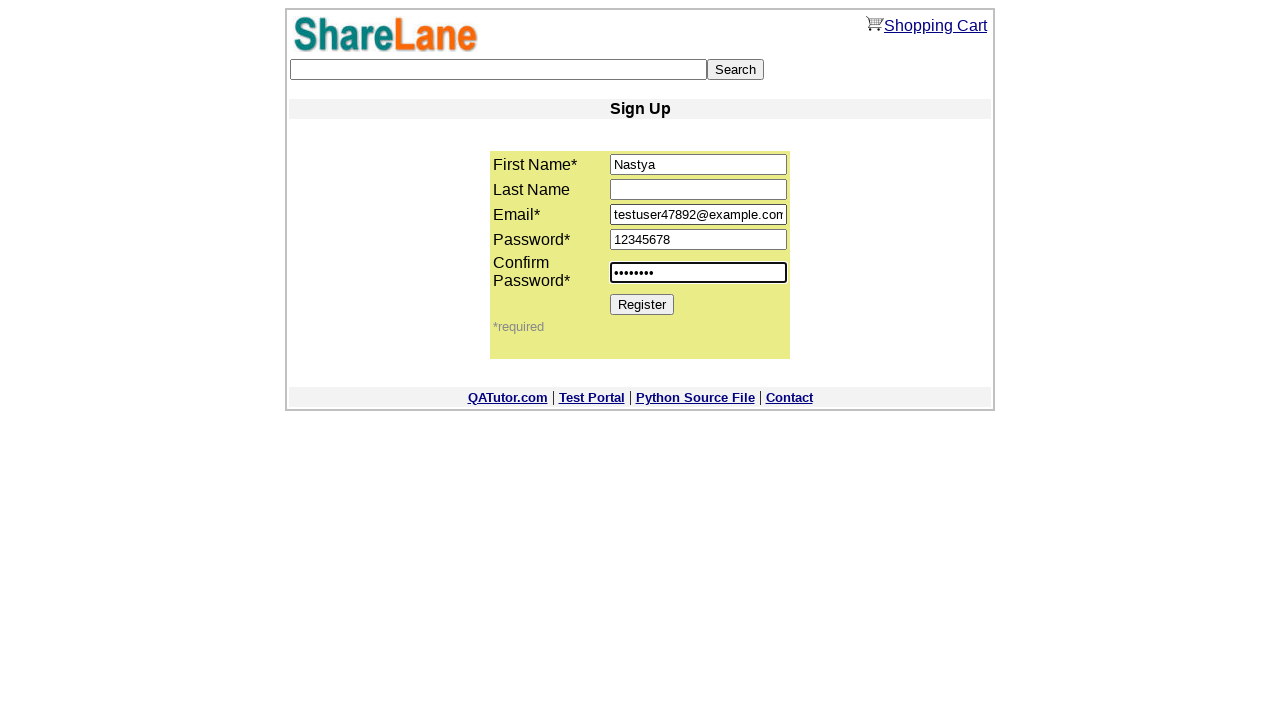

Clicked Register button to complete user registration at (642, 304) on xpath=/html/body/center/table/tbody/tr[5]/td/table/tbody/tr[2]/td/table/tbody/tr
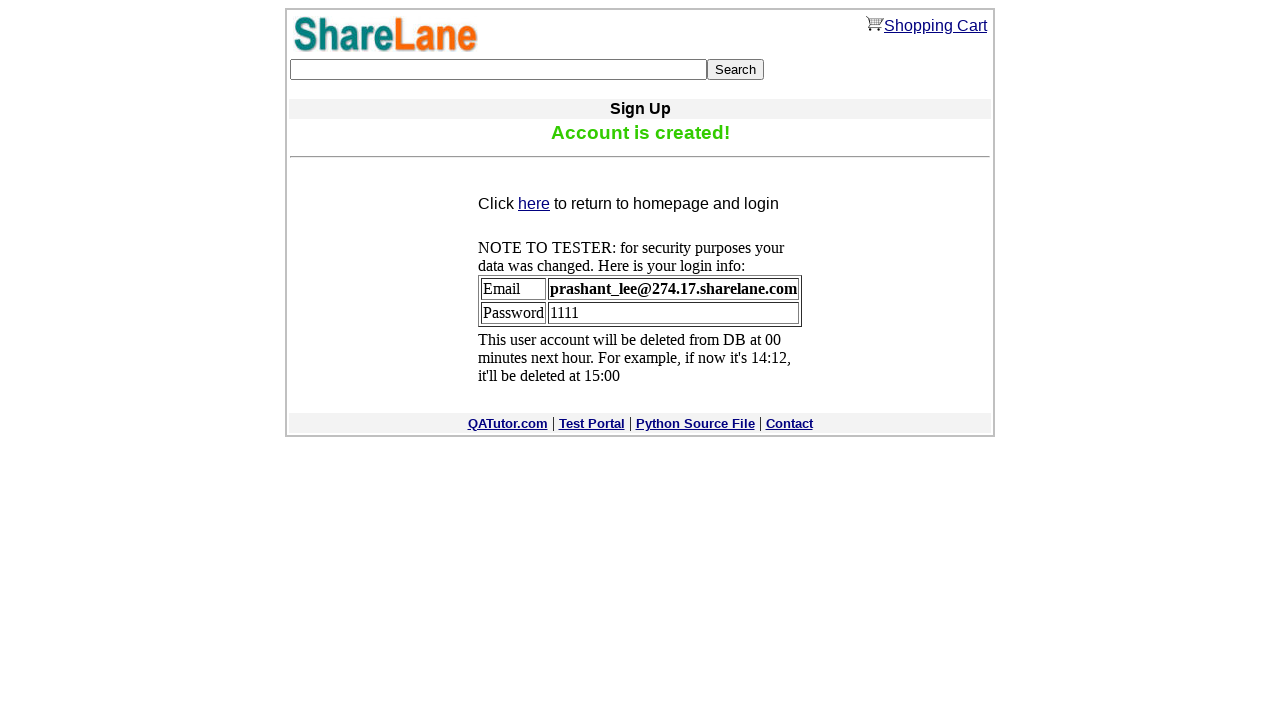

Clicked 'here' link after successful registration confirmation at (534, 204) on xpath=/html/body/center/table/tbody/tr[6]/td/table/tbody/tr[2]/td/p/a
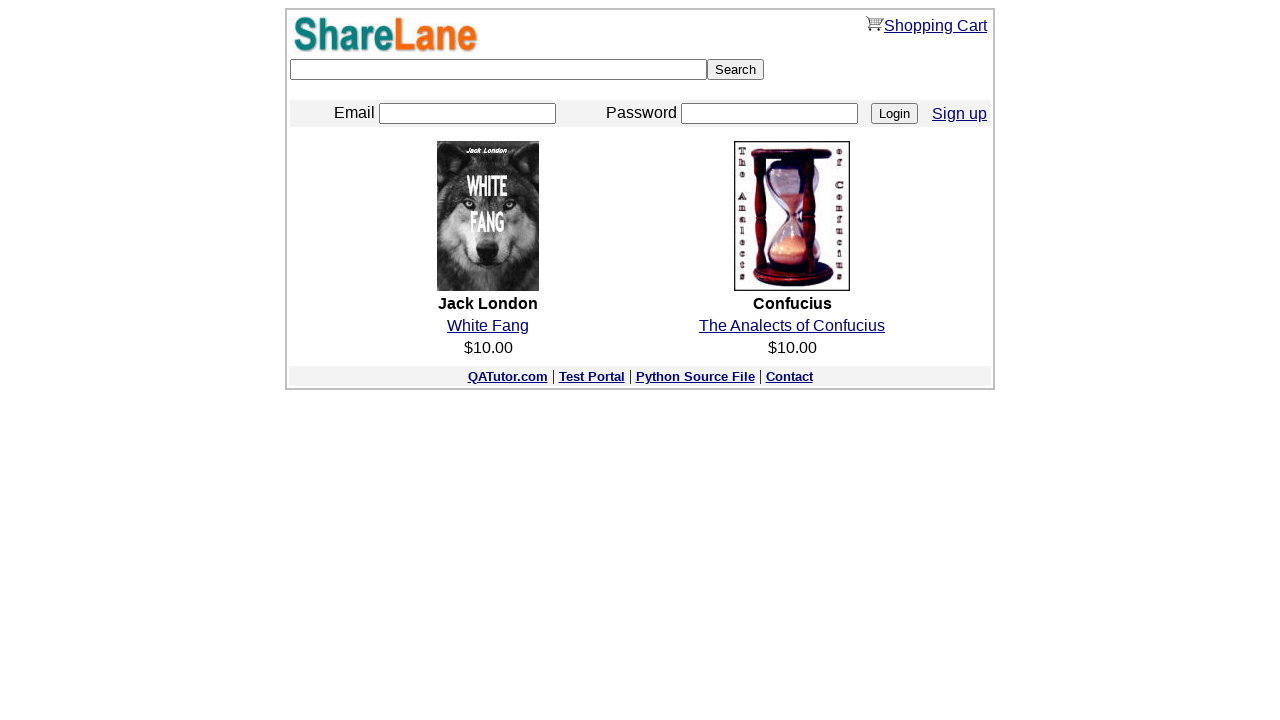

Entered email 'testuser47892@example.com' in login form on xpath=/html/body/center/table/tbody/tr[3]/td/table/tbody/tr/td[1]/p/input
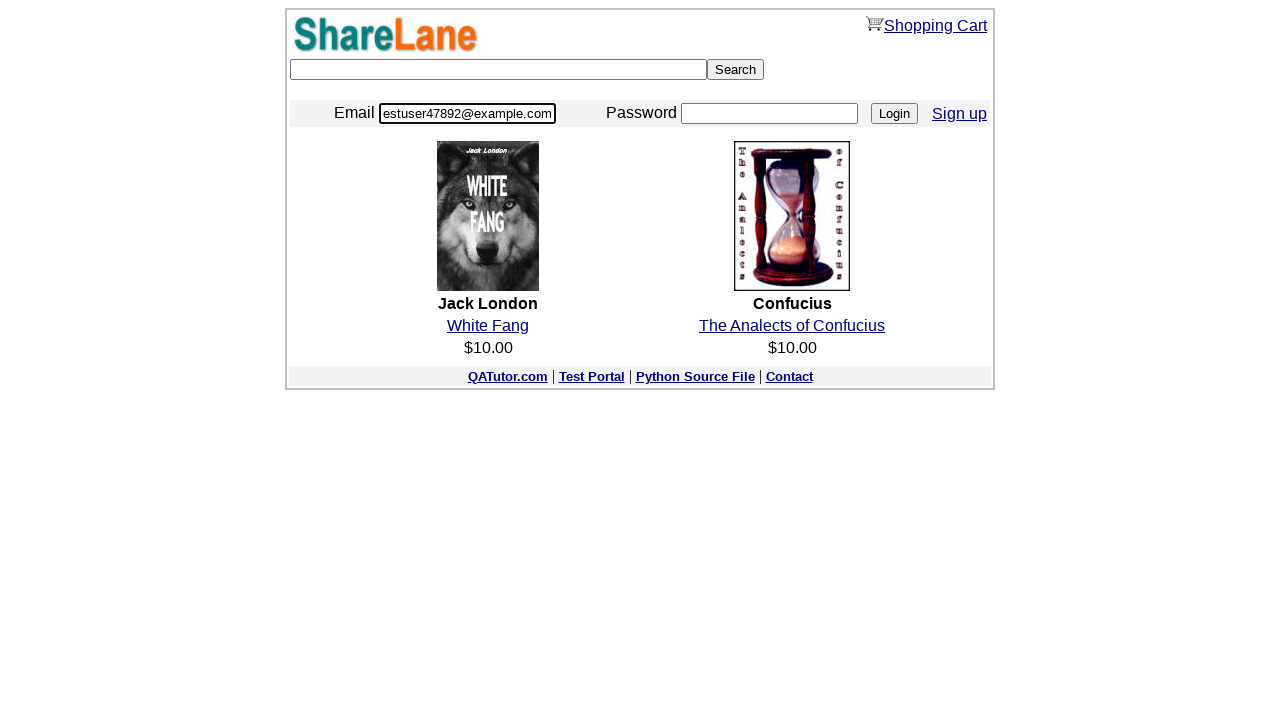

Entered password '12345678' in login form on xpath=/html/body/center/table/tbody/tr[3]/td/table/tbody/tr/td[2]/p/input
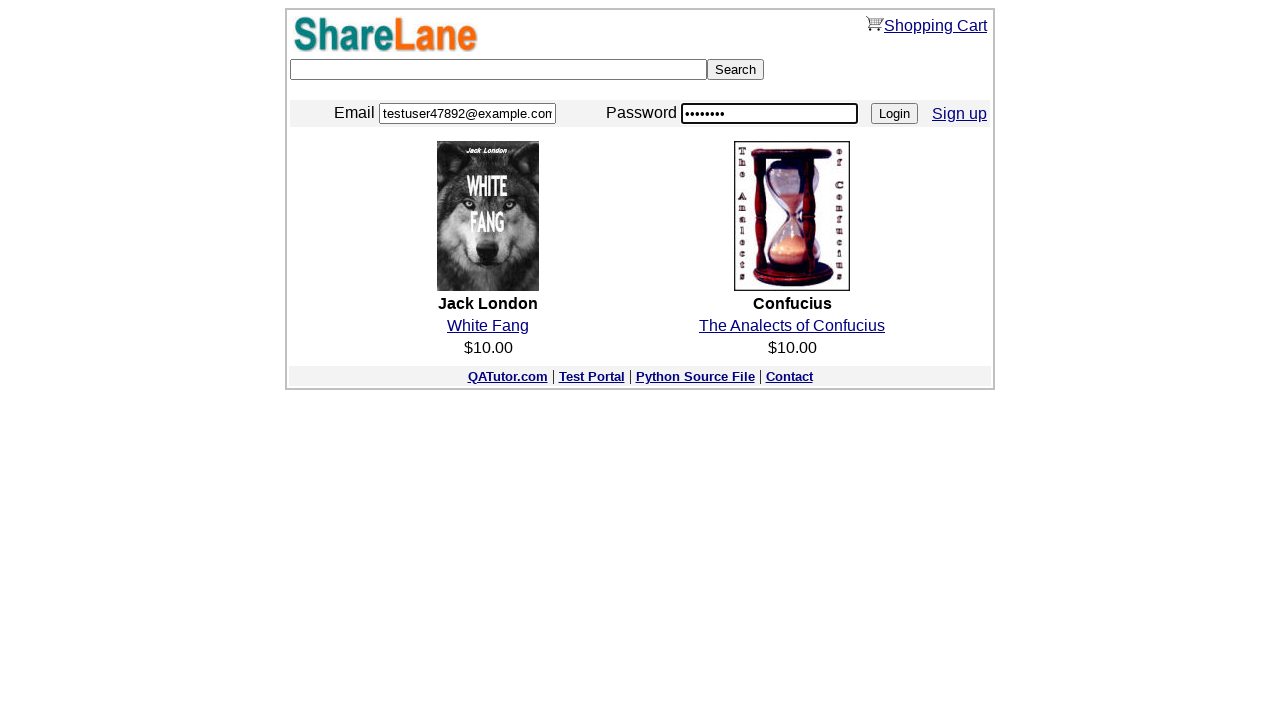

Clicked Login button to authenticate with created account at (894, 114) on xpath=/html/body/center/table/tbody/tr[3]/td/table/tbody/tr/td[3]/input
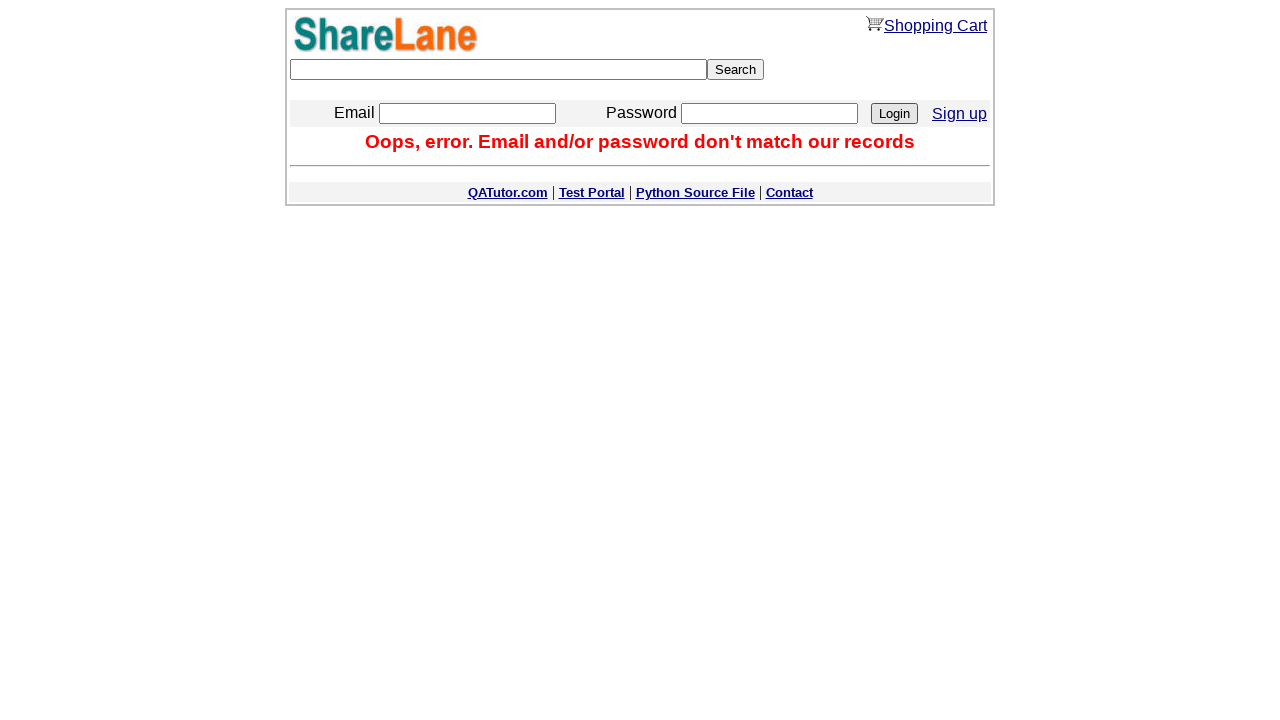

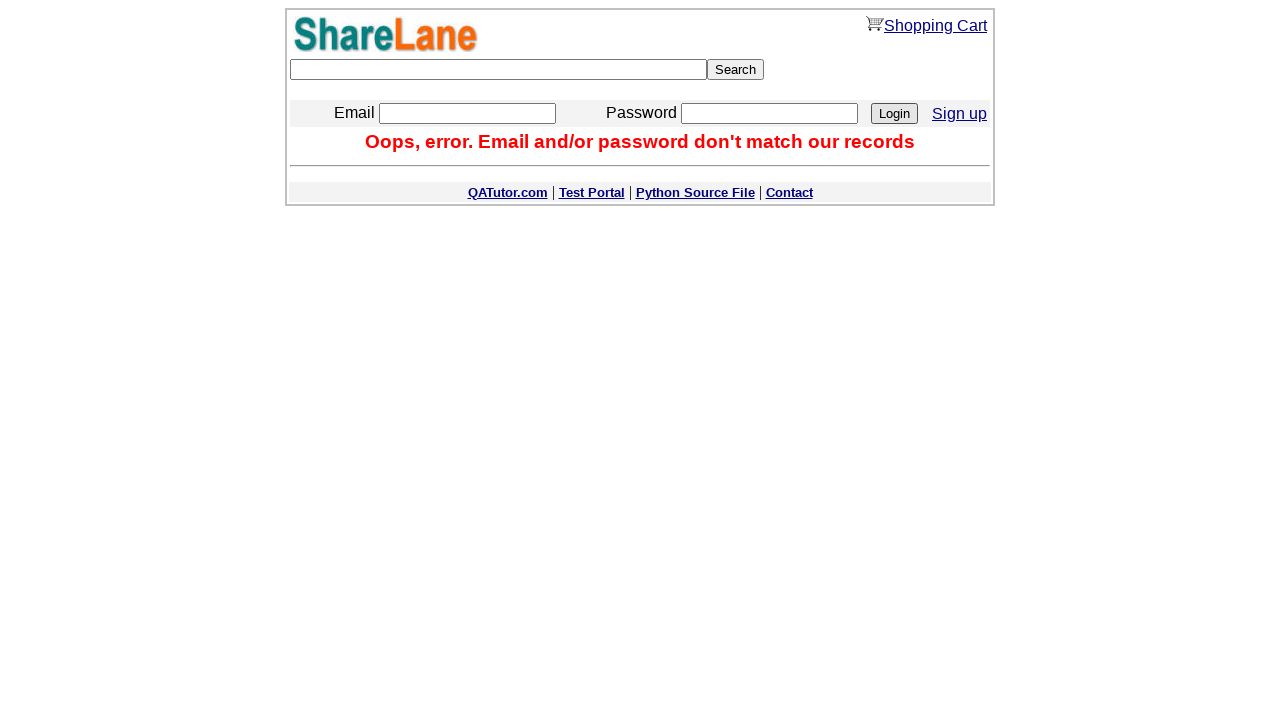